Tests date selection functionality on a registration form by selecting year, month, and day from dropdown menus

Starting URL: https://demo.automationtesting.in/Register.html

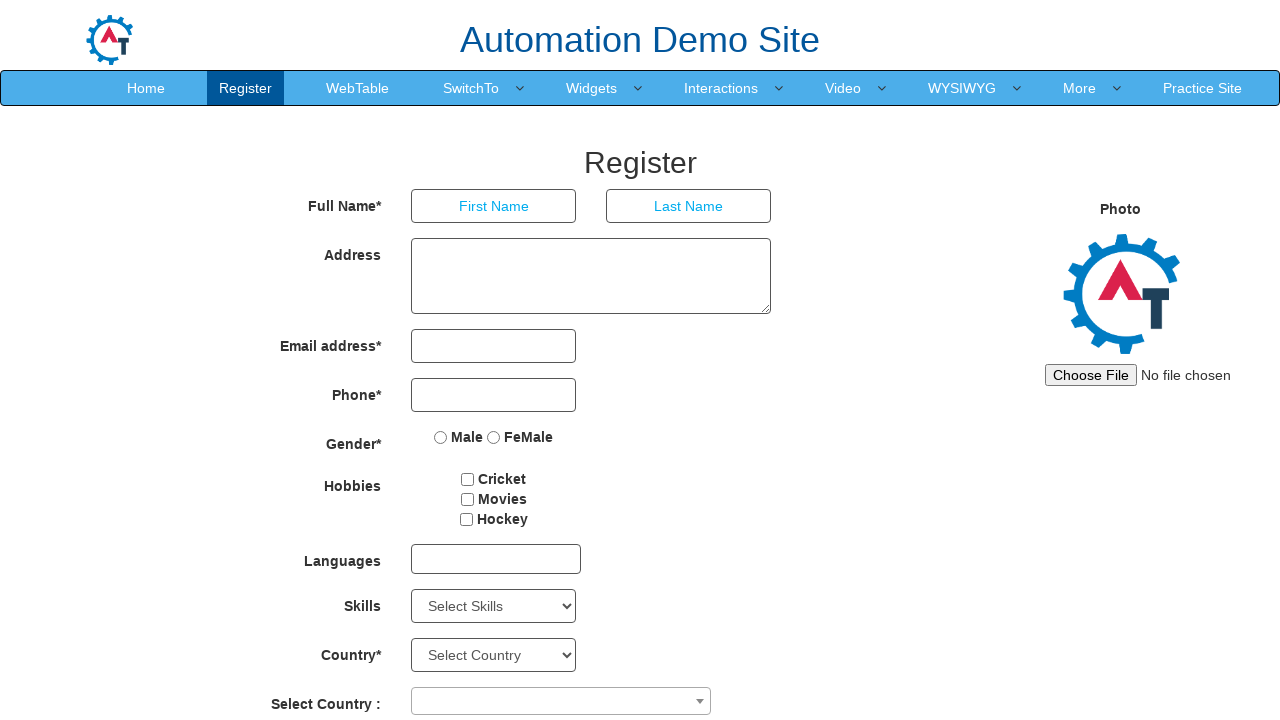

Selected year 1918 from year dropdown on select#yearbox
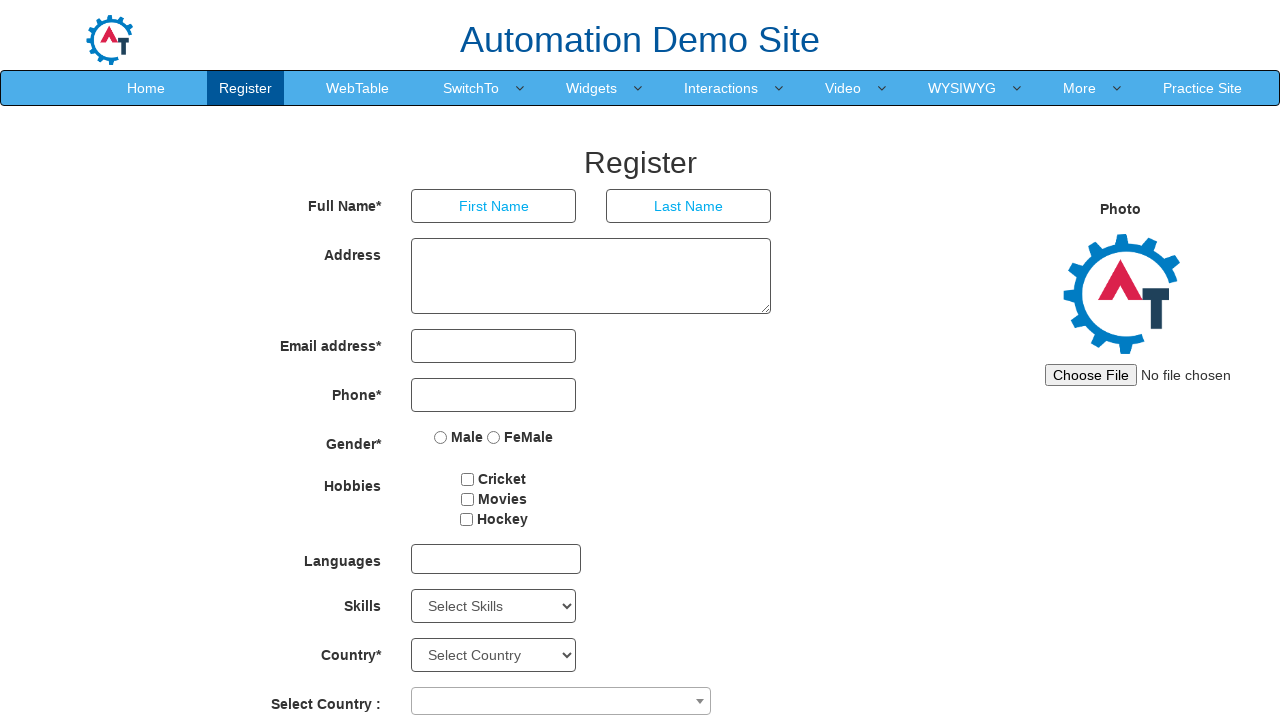

Selected March from month dropdown on select[placeholder='Month']
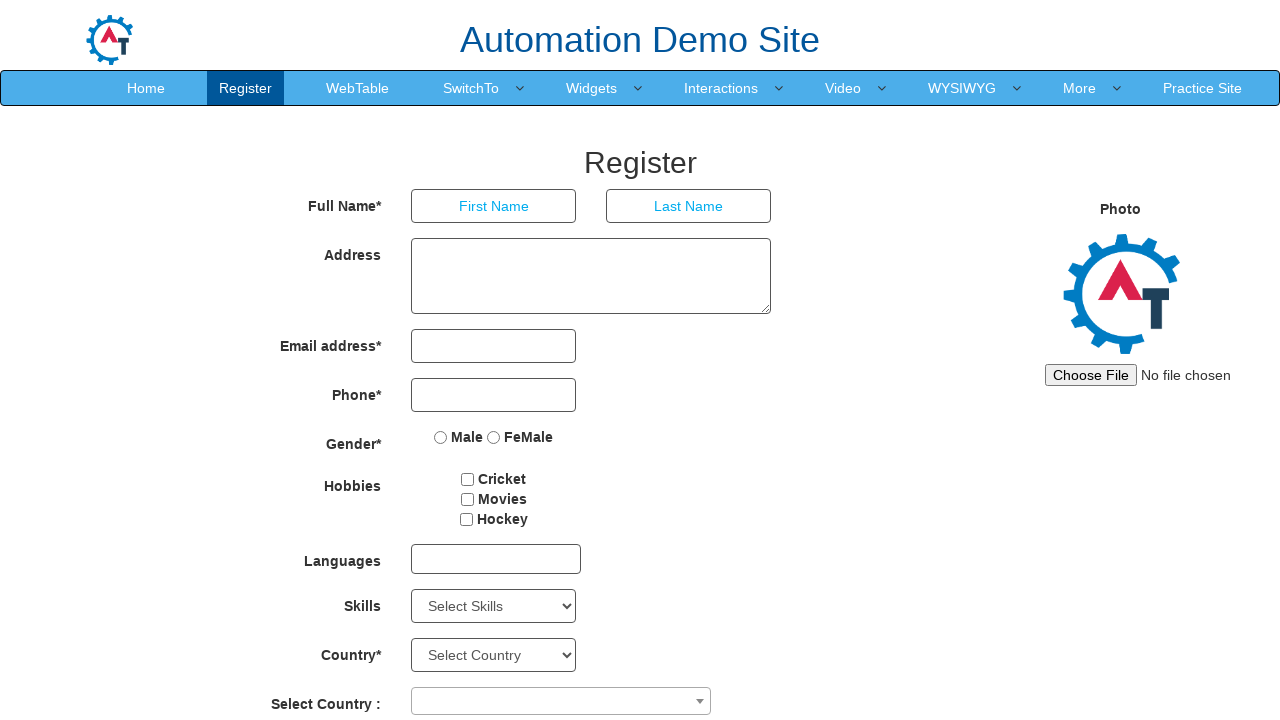

Selected day 4 from day dropdown on select#daybox
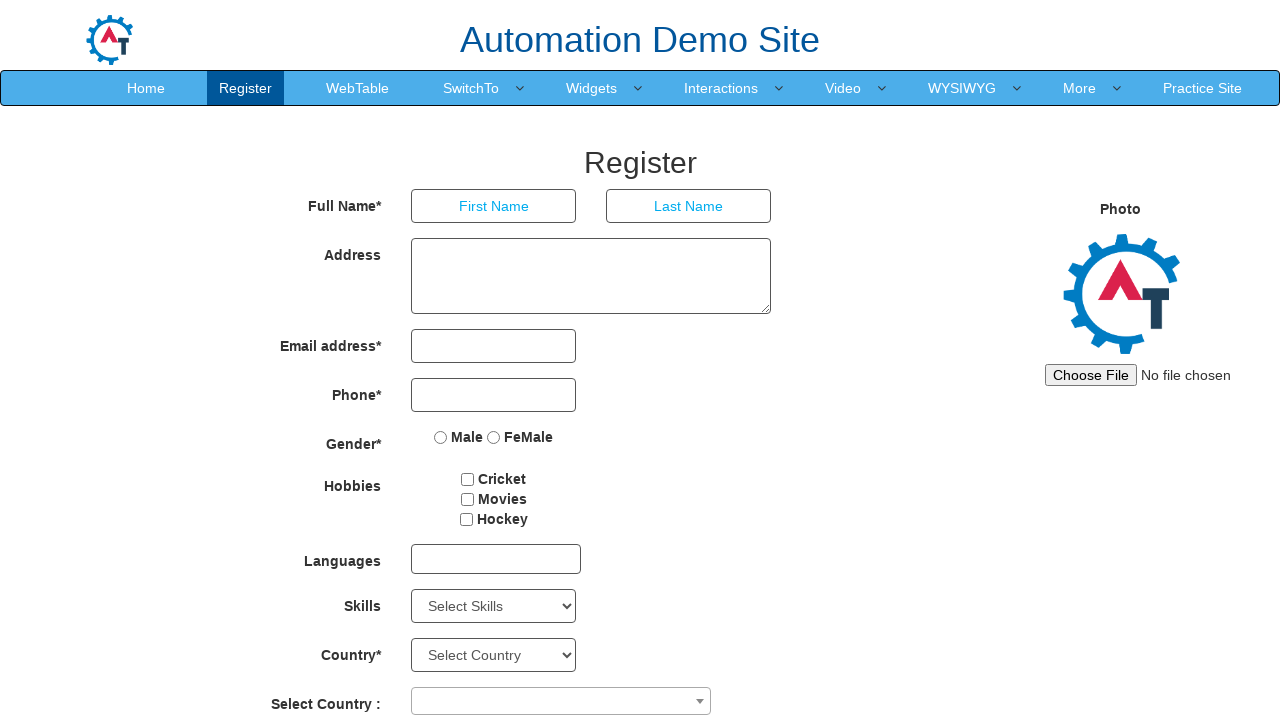

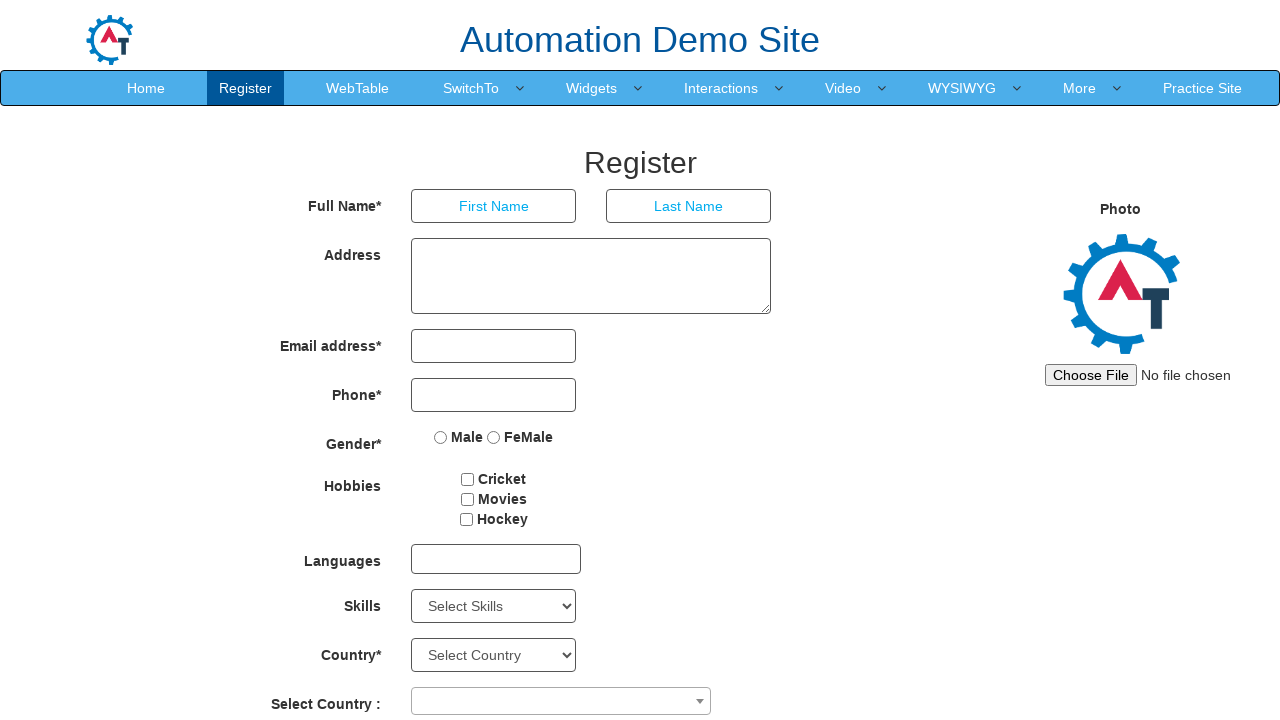